Tests clicking a button and verifying a success message appears after the button becomes active

Starting URL: http://suninjuly.github.io/wait2.html

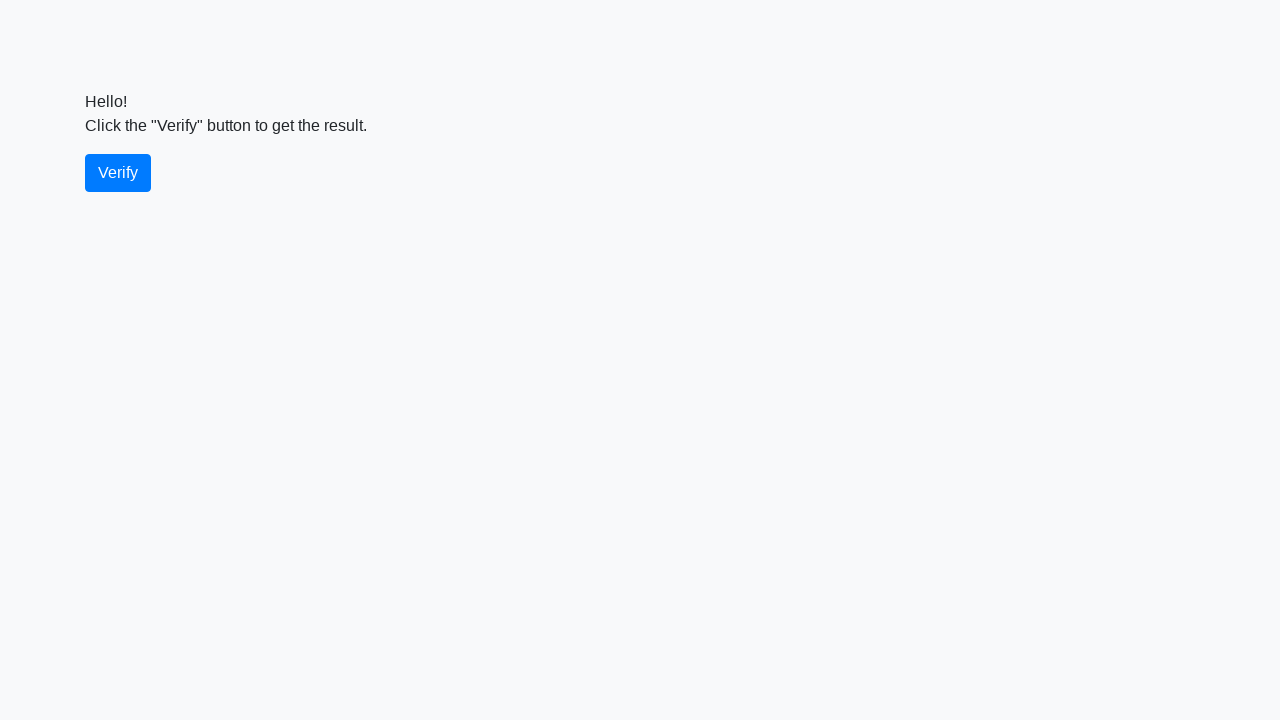

Clicked the verify button at (118, 173) on #verify
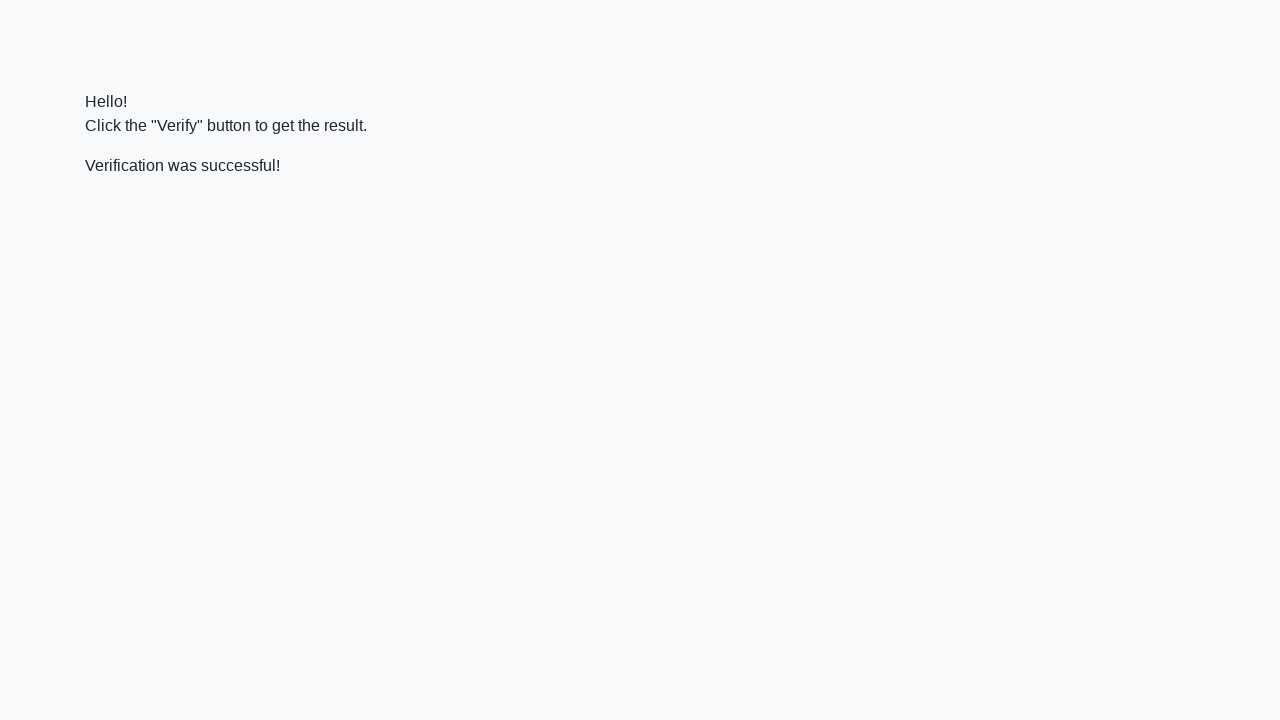

Success message appeared on page
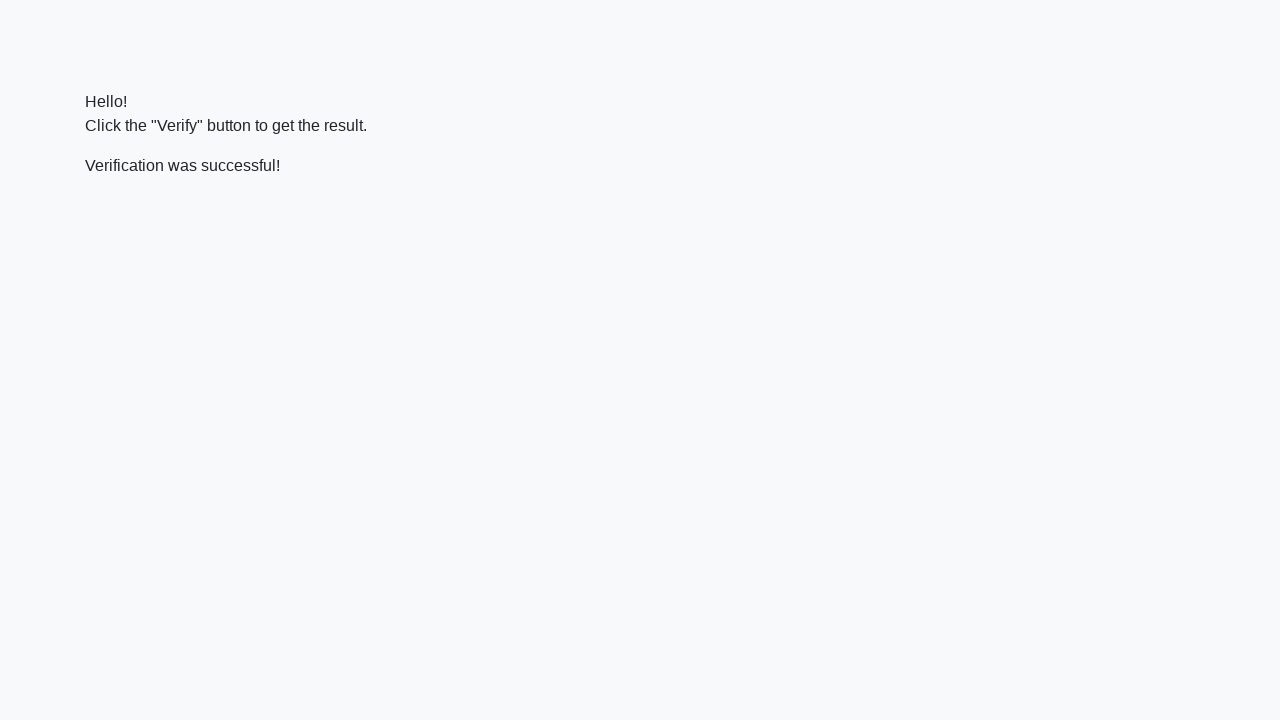

Verified that success message contains 'successful'
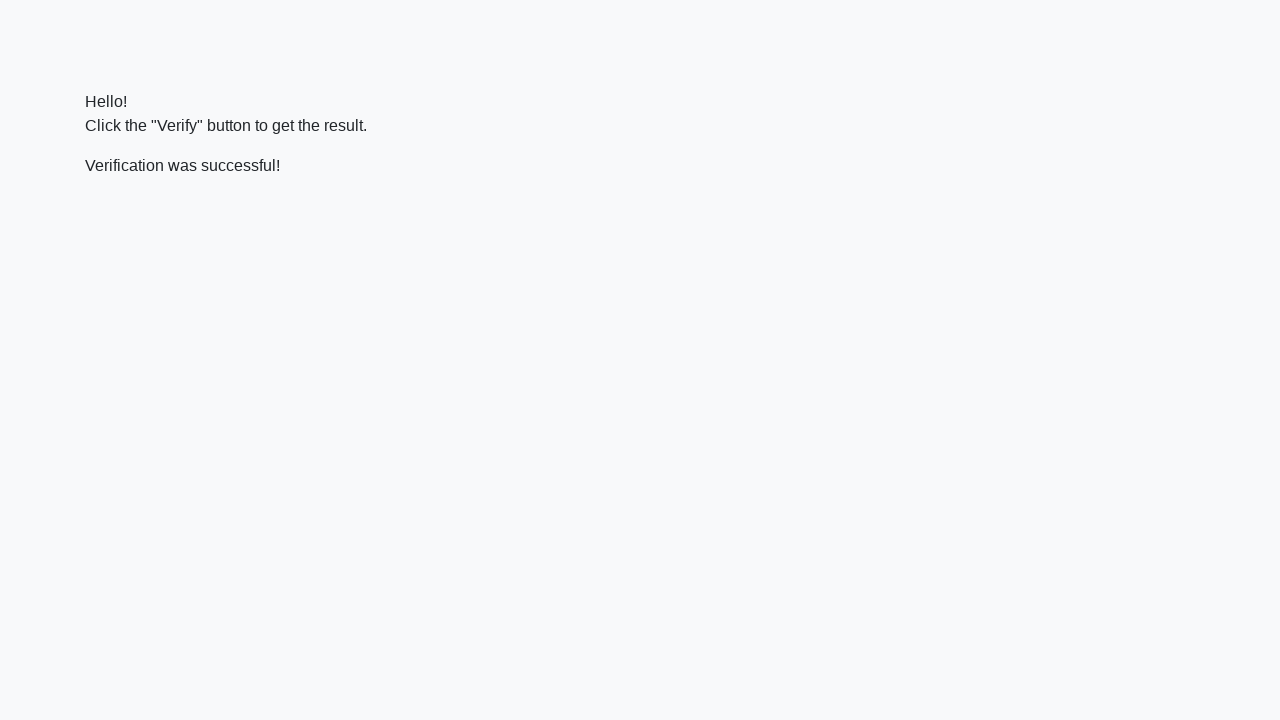

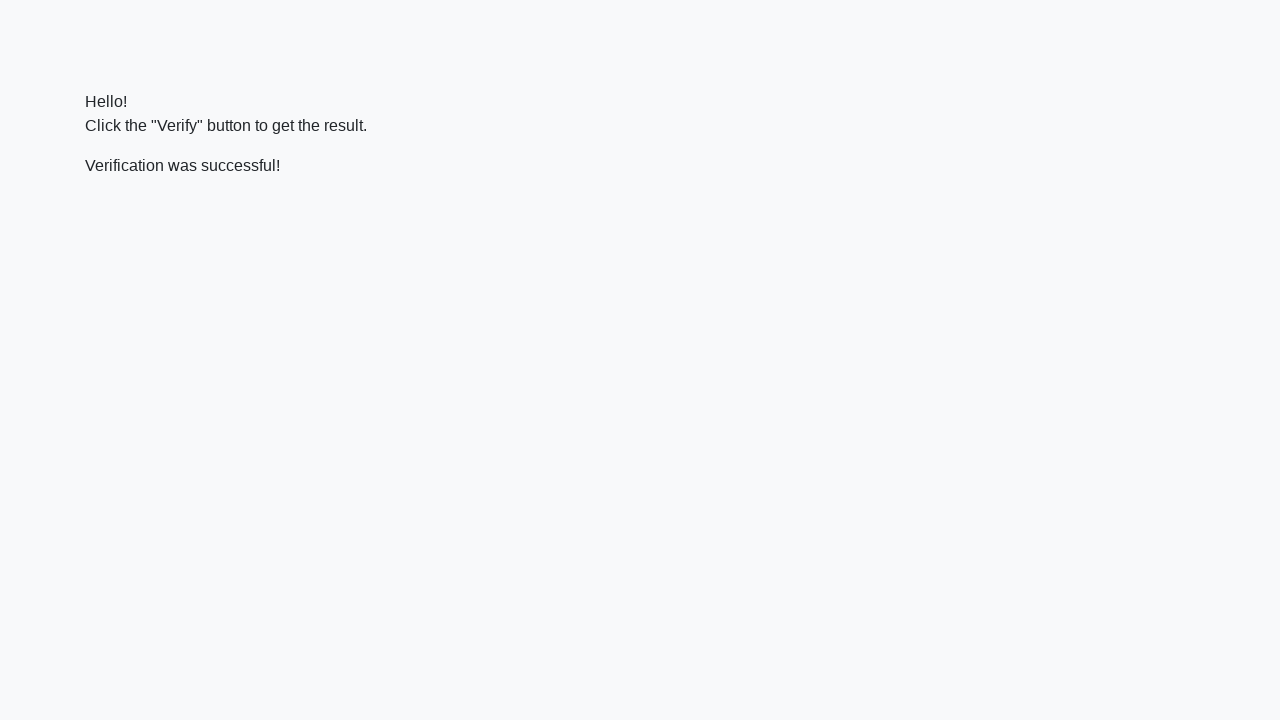